Tests the purchase flow by adding a Samsung phone to cart and completing the order with payment details

Starting URL: https://www.demoblaze.com/index.html

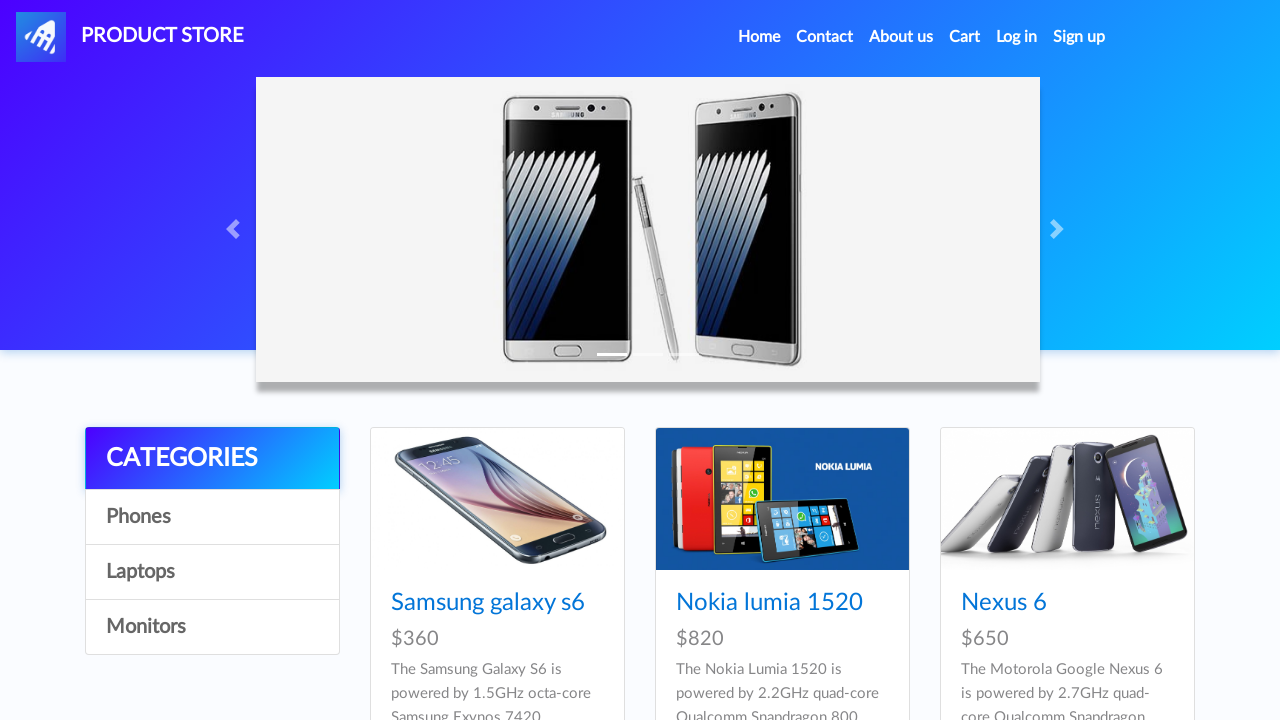

Clicked on Samsung Galaxy S6 product at (497, 499) on a[href='prod.html?idp_=1']
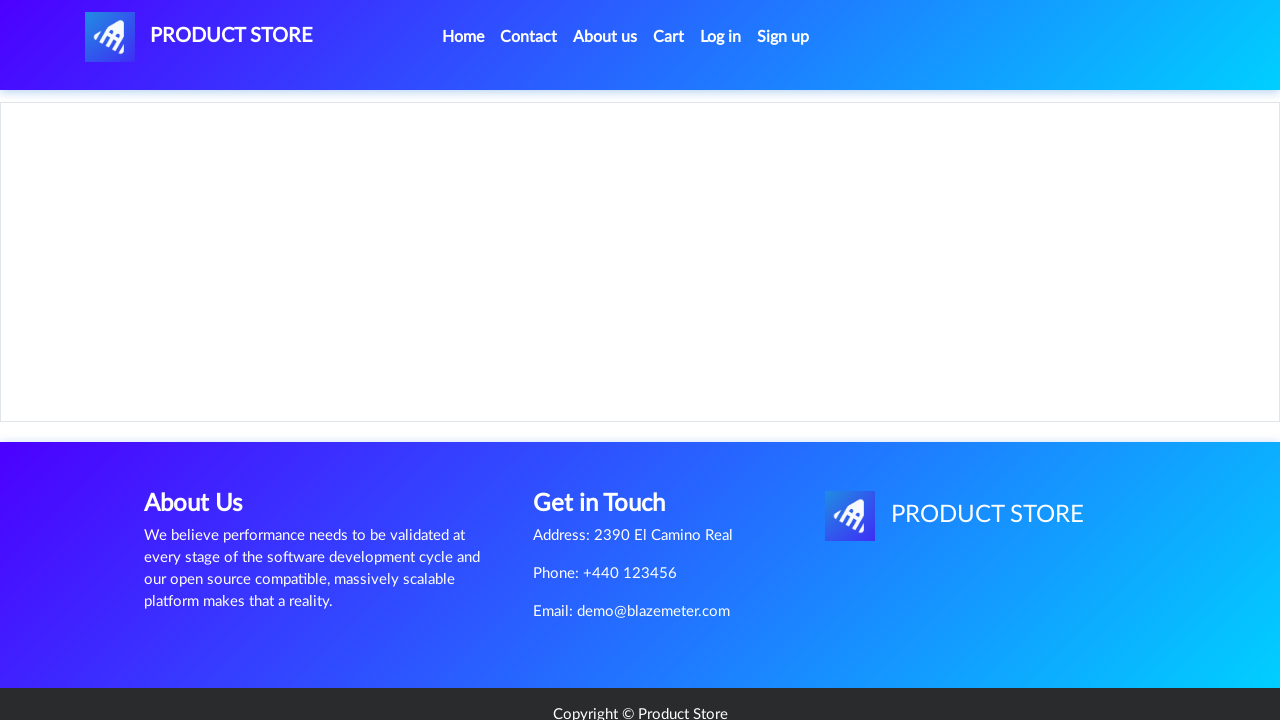

Clicked Add to Cart button at (610, 440) on a.btn.btn-success.btn-lg
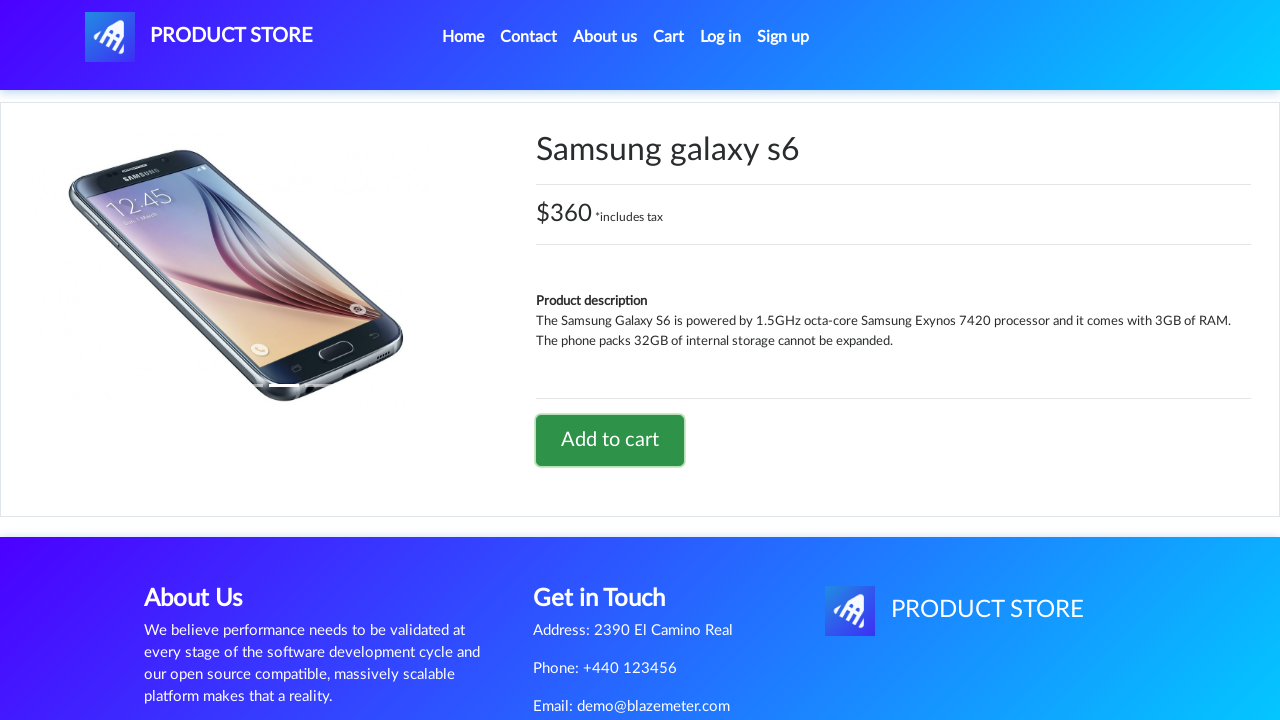

Set up alert handler to accept confirmation dialogs
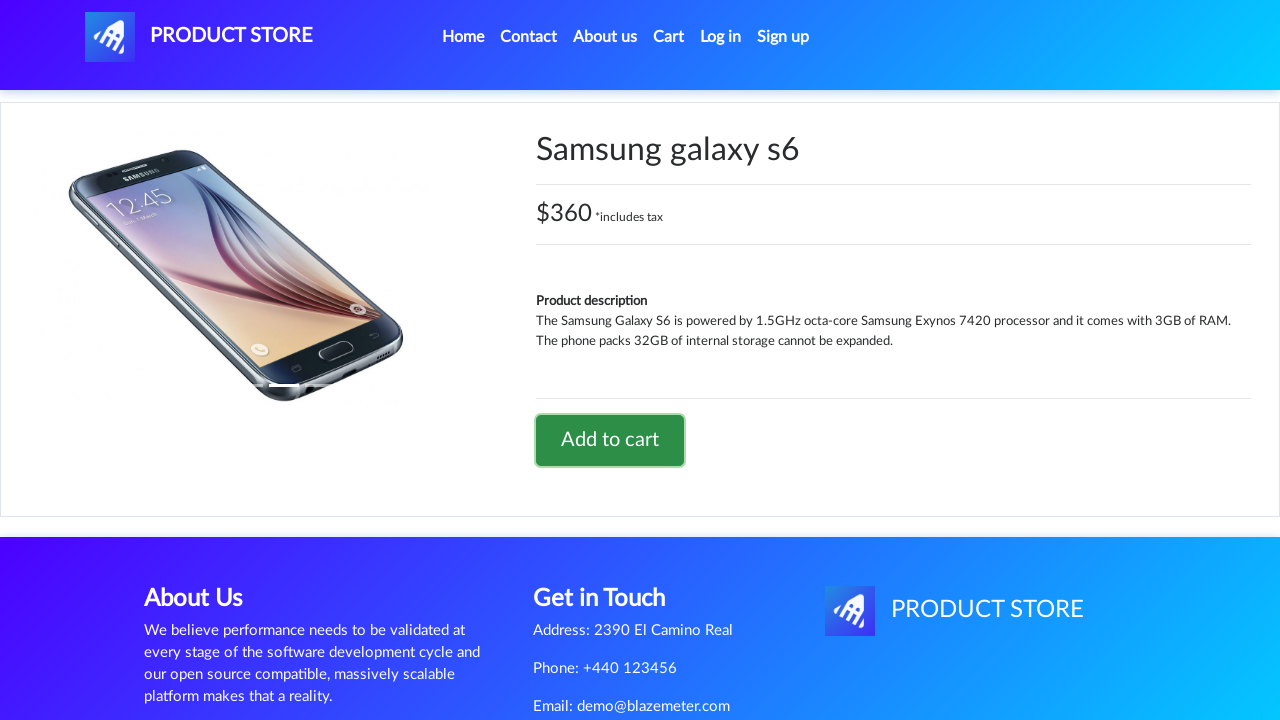

Clicked on Cart link to navigate to shopping cart at (669, 37) on #cartur
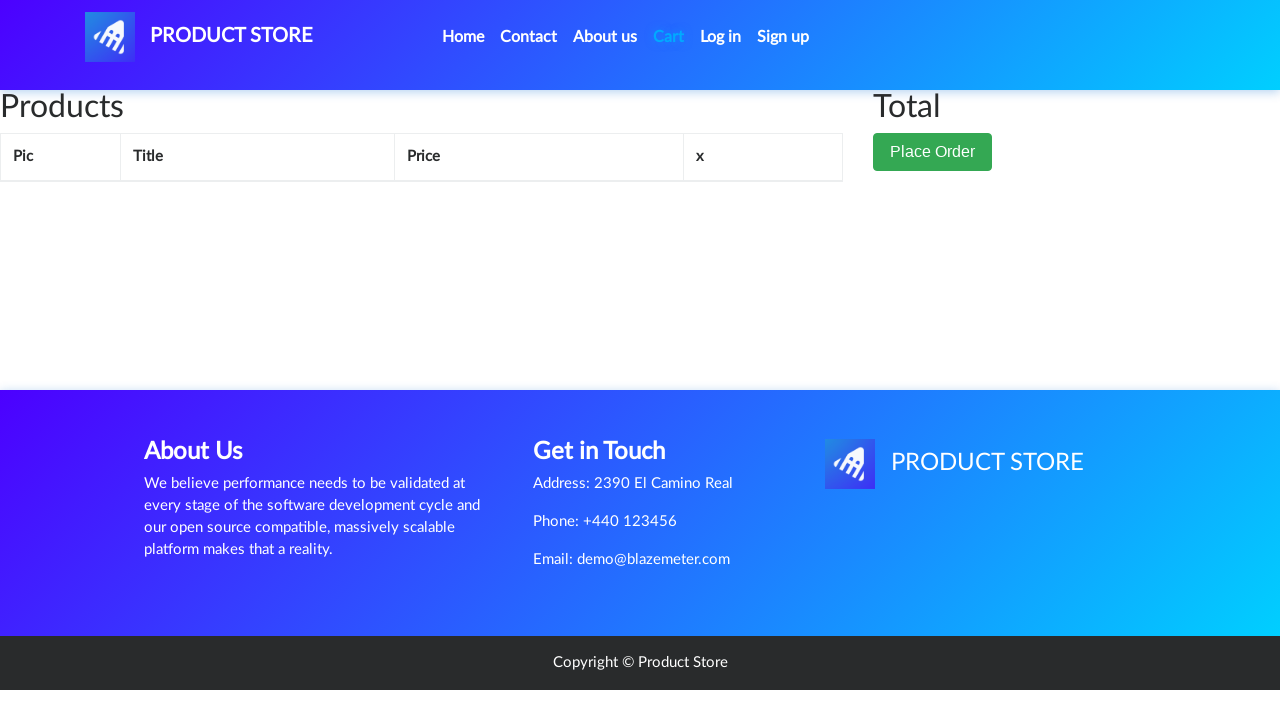

Clicked Place Order button at (933, 152) on xpath=//button[text()='Place Order']
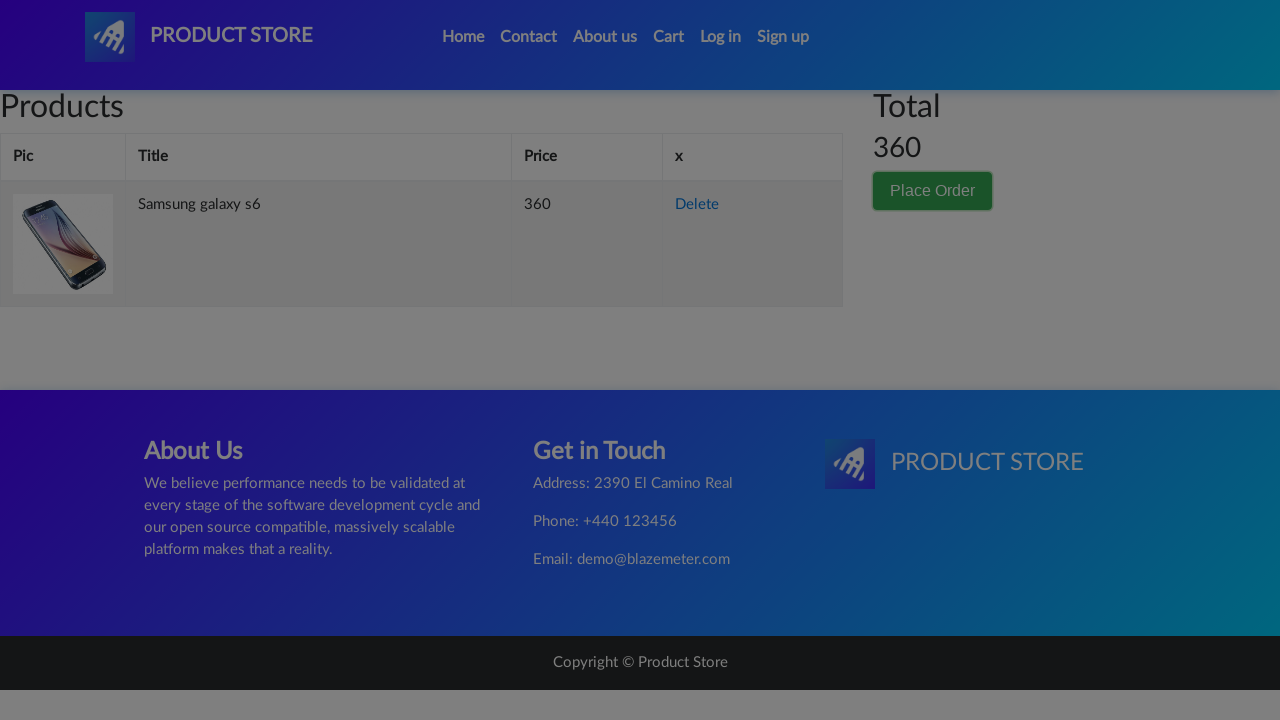

Filled name field with 'John Smith' on #name
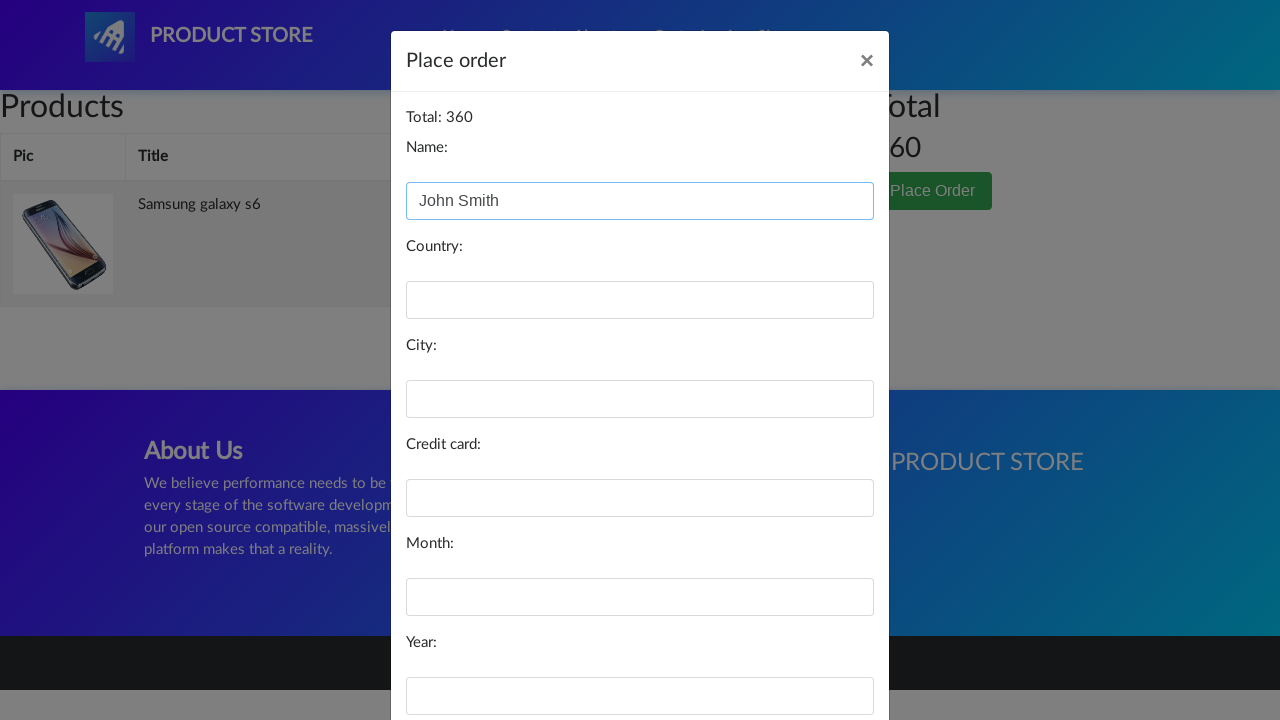

Filled card field with payment card number on #card
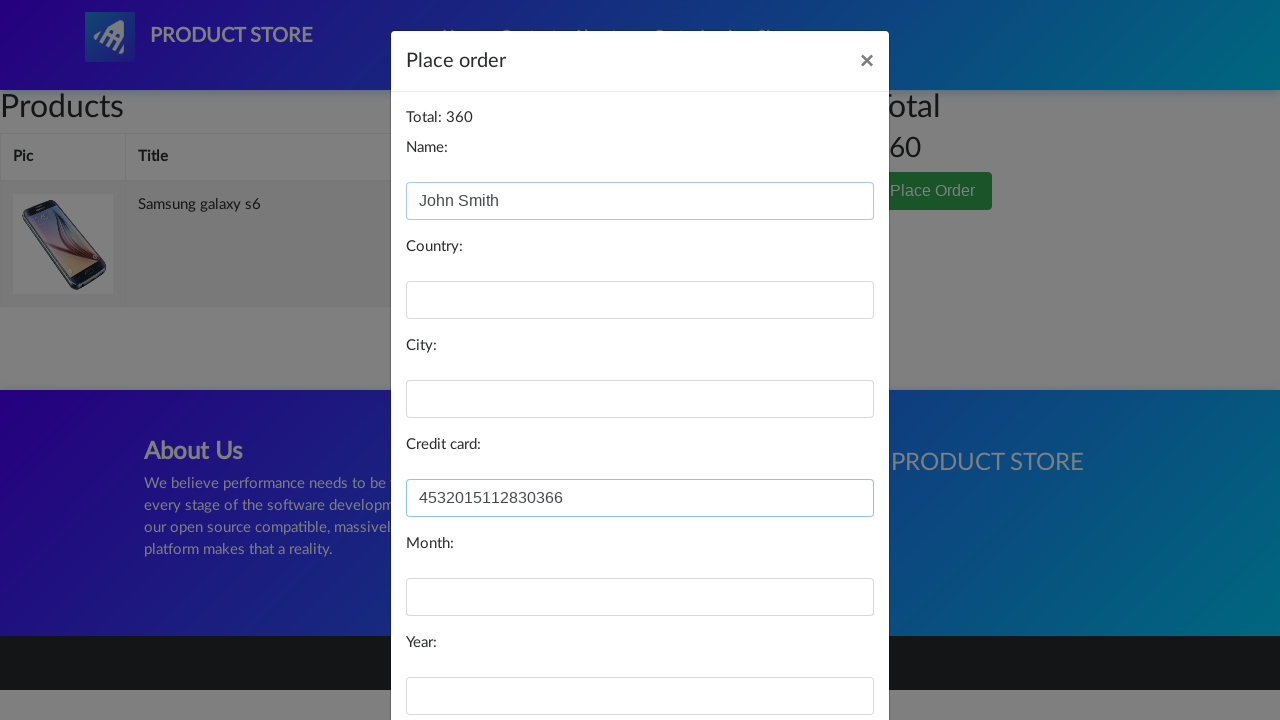

Clicked Purchase button to complete the order at (823, 655) on xpath=//button[text()='Purchase']
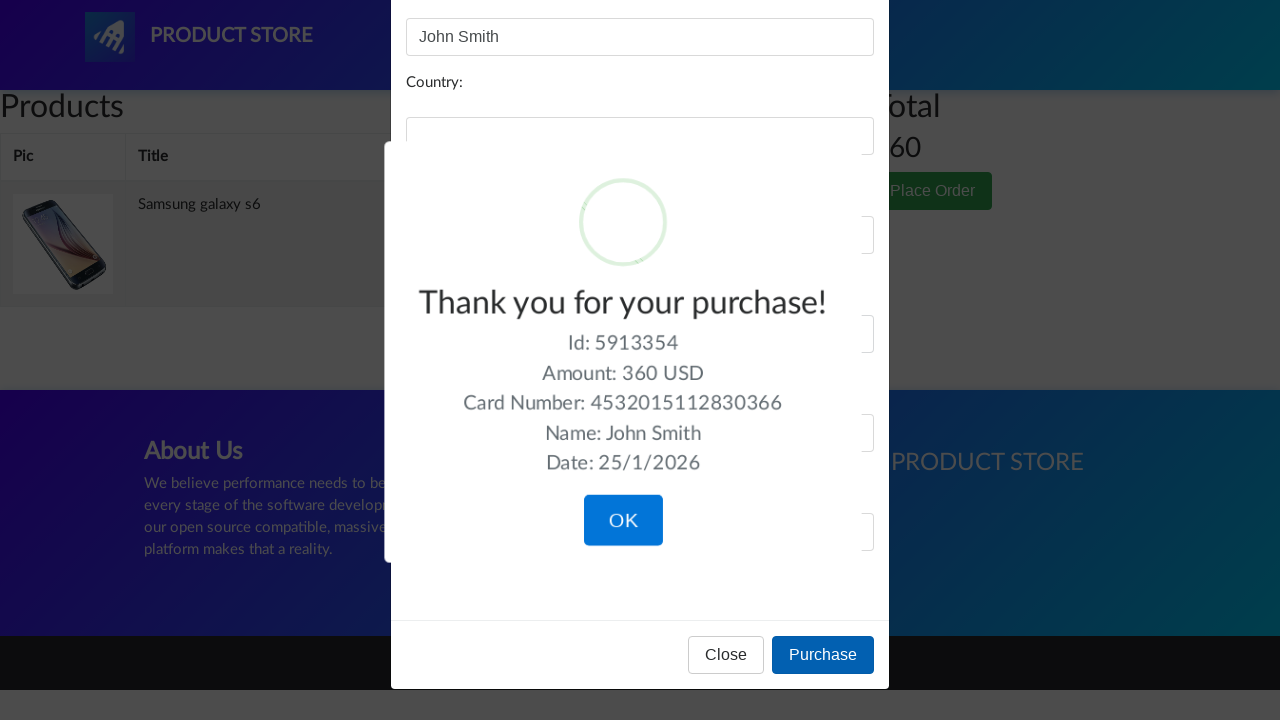

Waited for success alert to appear
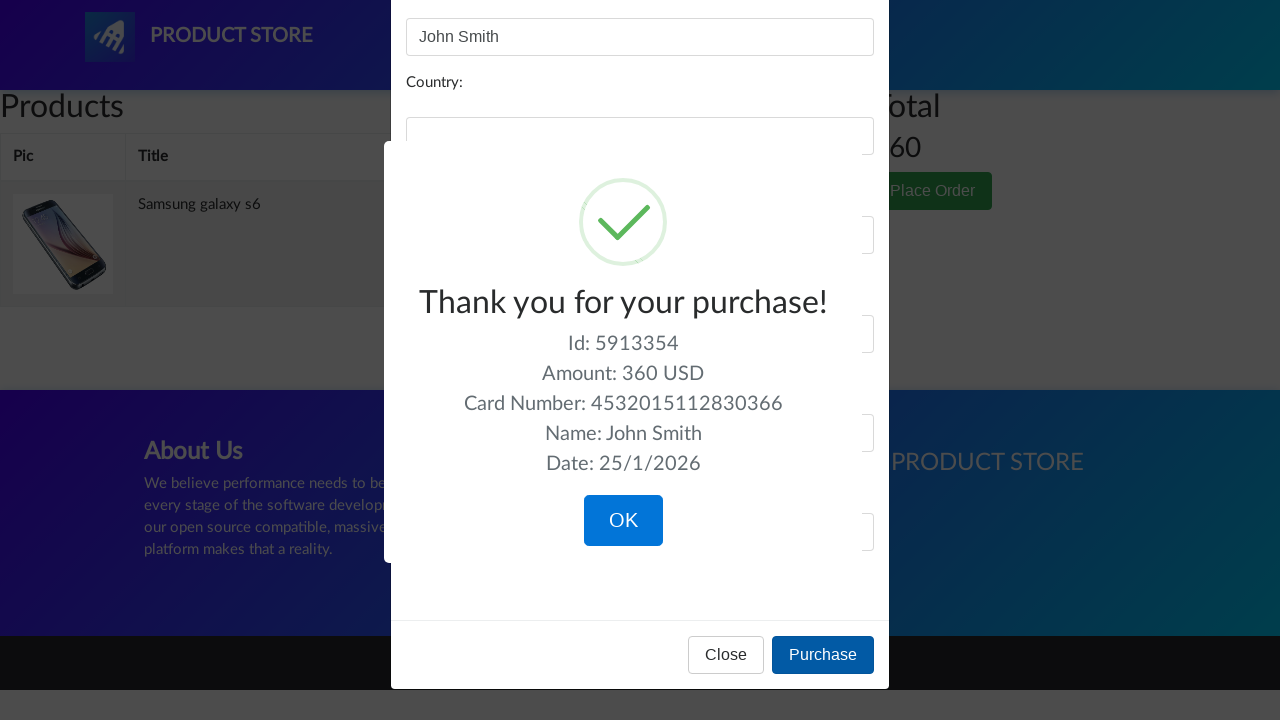

Clicked confirm button on success alert at (623, 521) on .sa-confirm-button-container .confirm
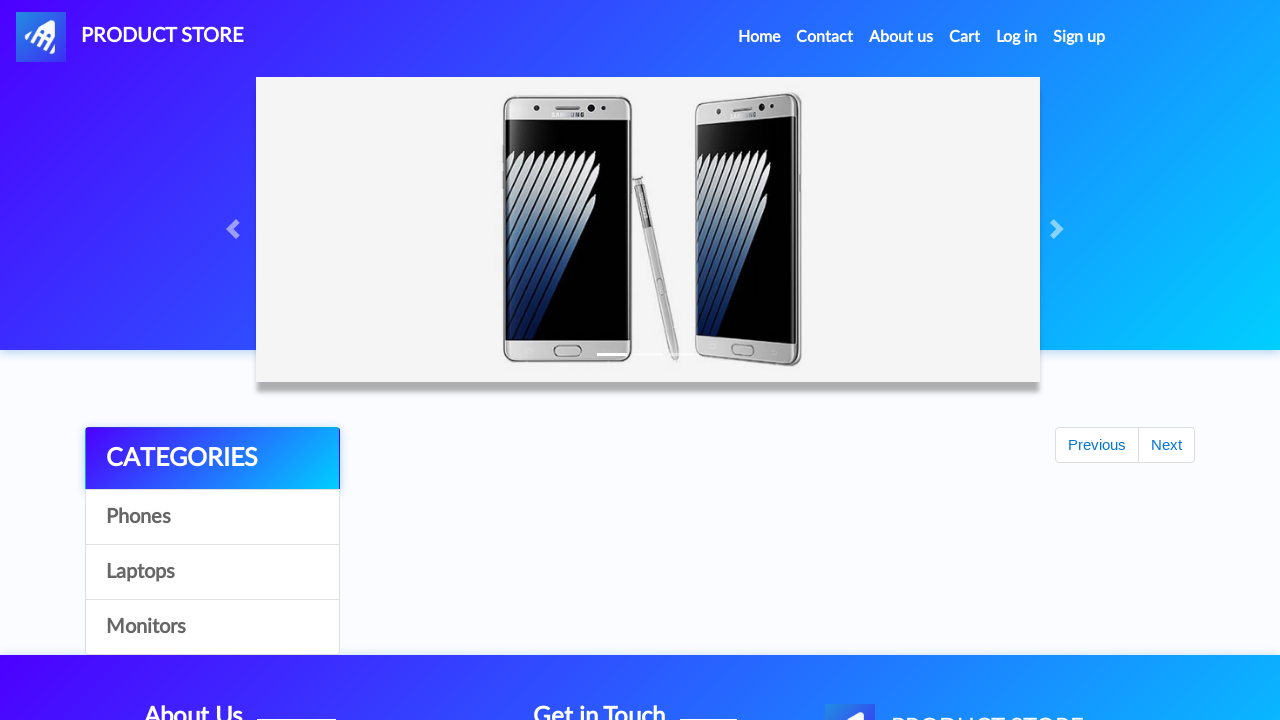

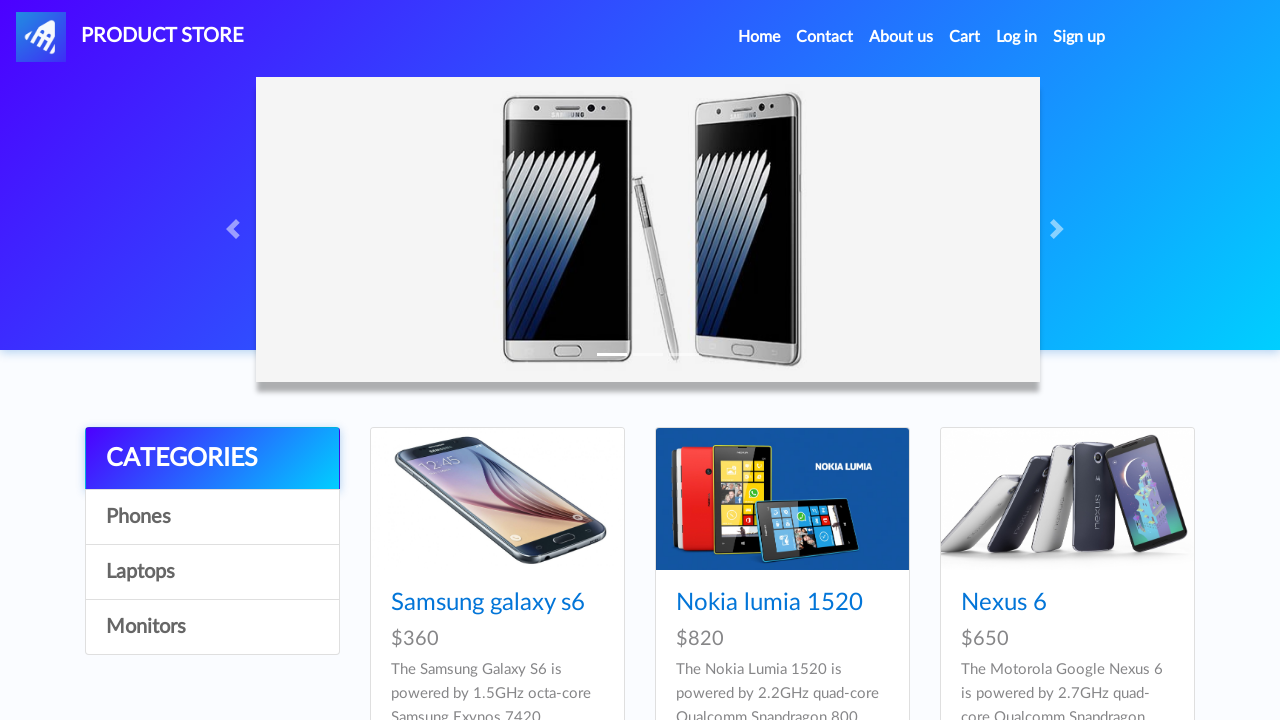